Tests marking all items as completed using the toggle all checkbox

Starting URL: https://demo.playwright.dev/todomvc

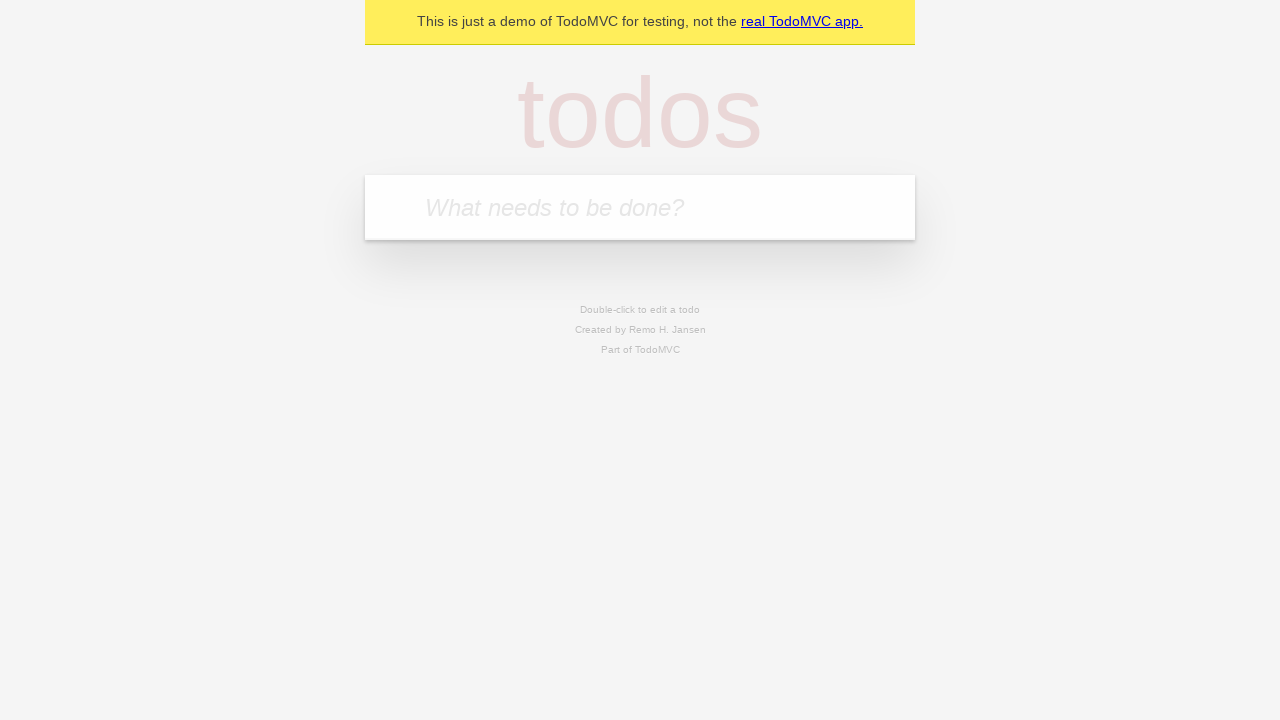

Filled todo input with 'buy some cheese' on internal:attr=[placeholder="What needs to be done?"i]
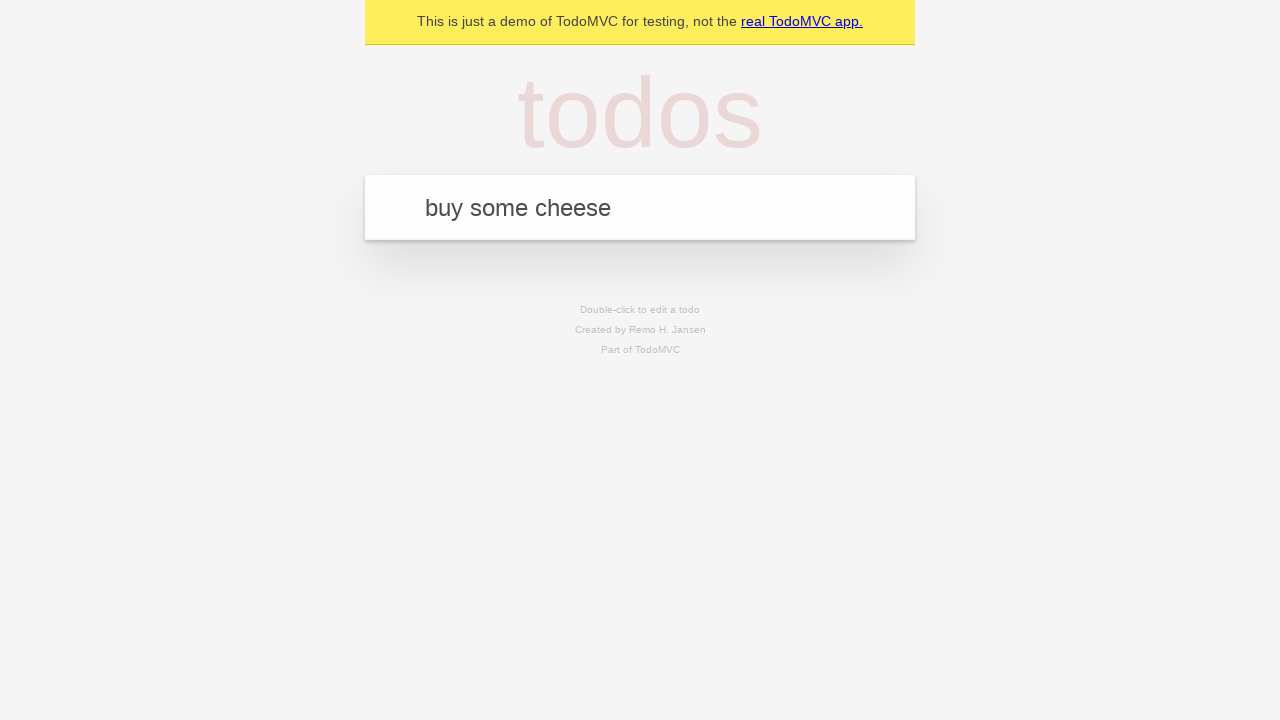

Pressed Enter to add first todo item on internal:attr=[placeholder="What needs to be done?"i]
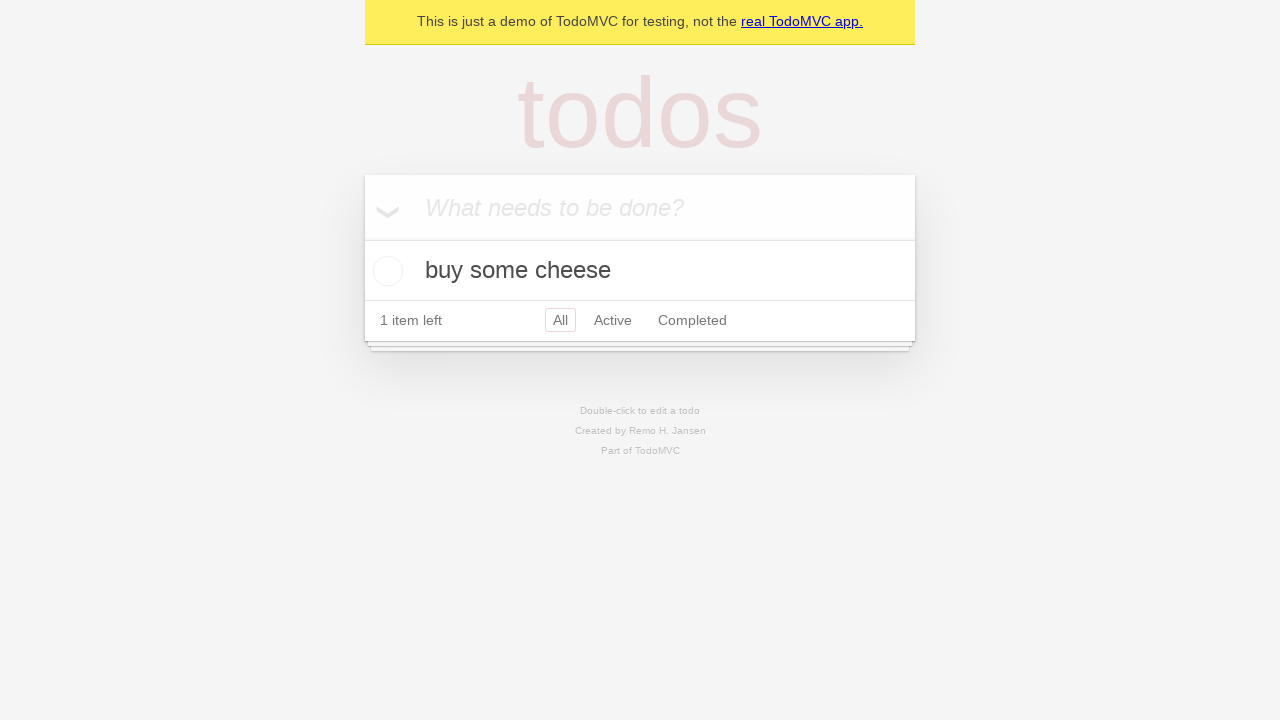

Filled todo input with 'feed the cat' on internal:attr=[placeholder="What needs to be done?"i]
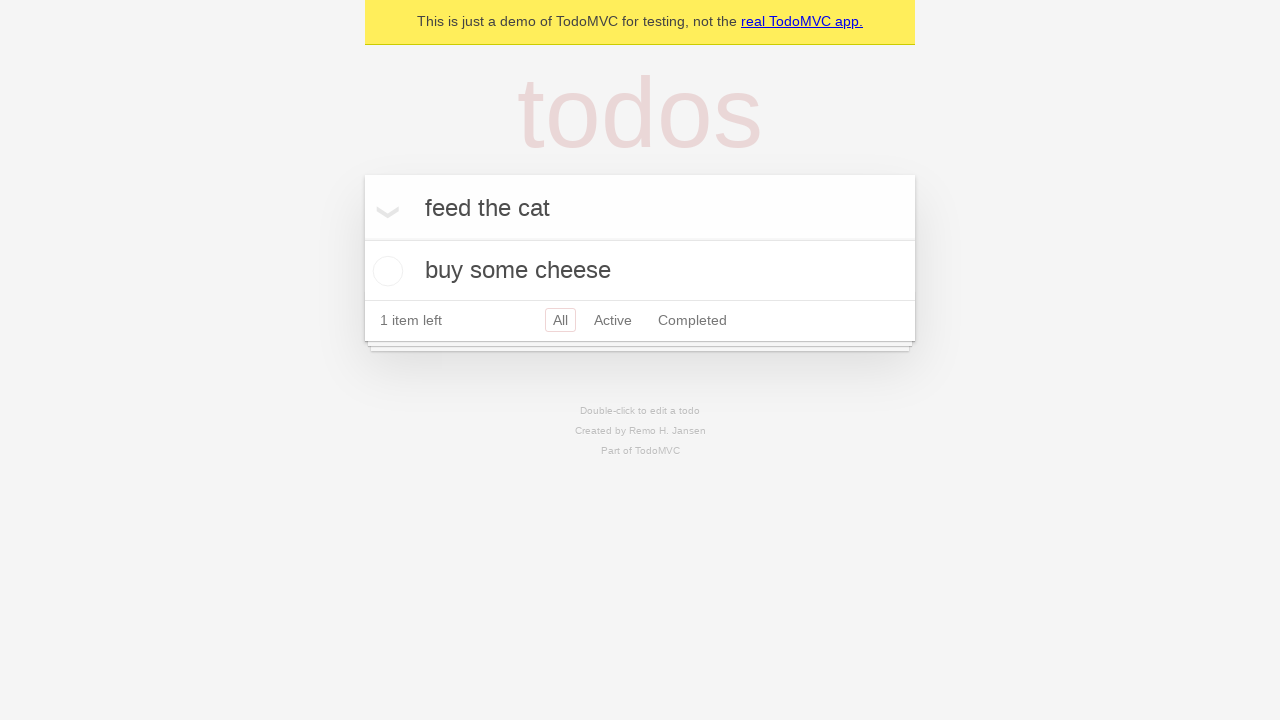

Pressed Enter to add second todo item on internal:attr=[placeholder="What needs to be done?"i]
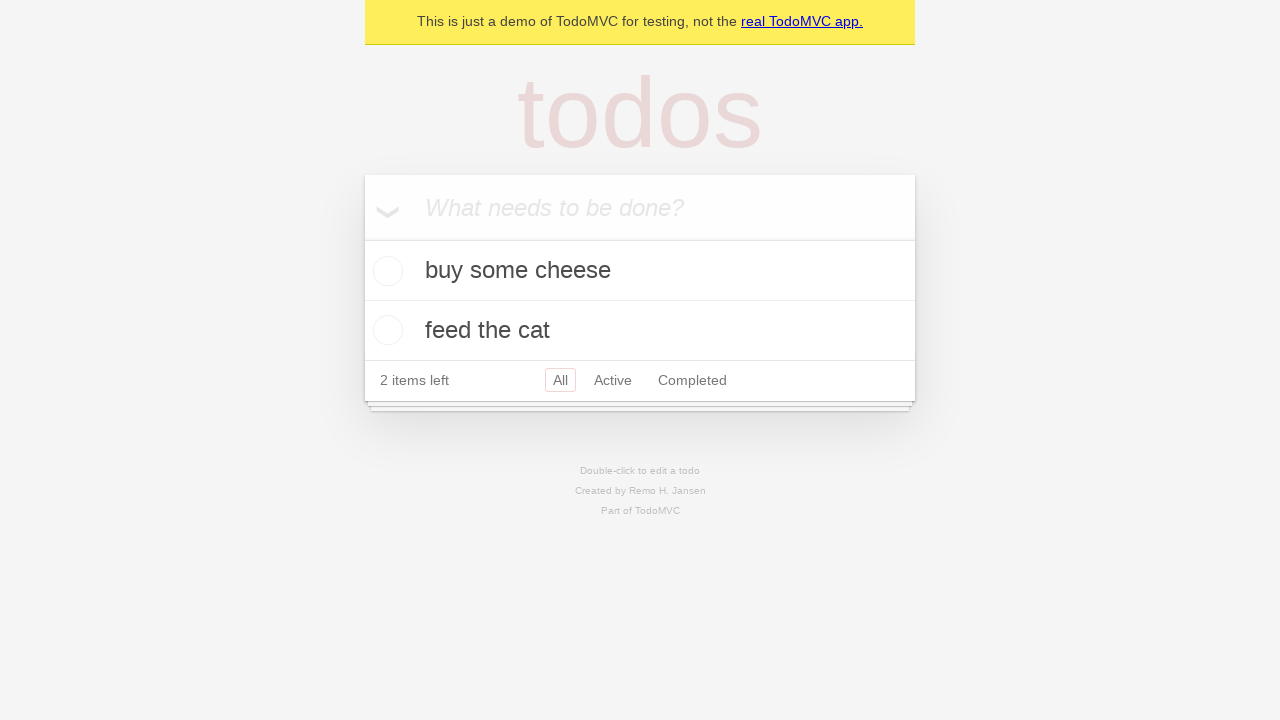

Filled todo input with 'book a doctors appointment' on internal:attr=[placeholder="What needs to be done?"i]
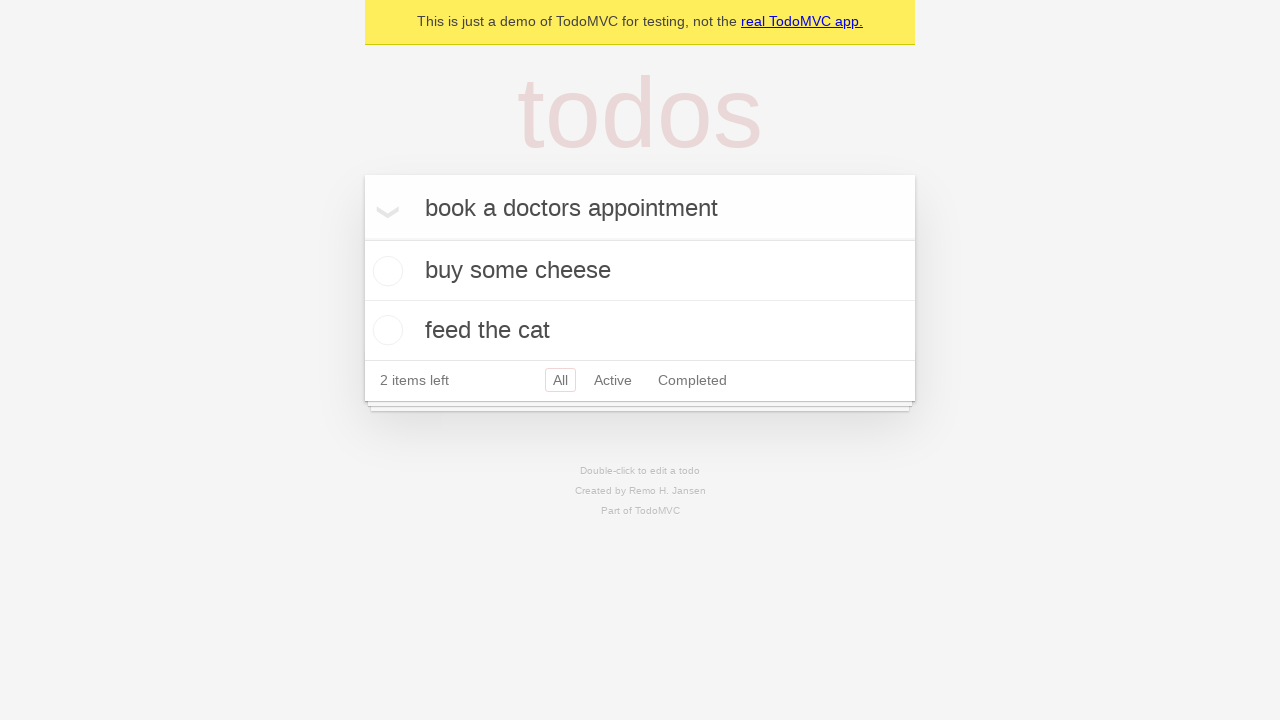

Pressed Enter to add third todo item on internal:attr=[placeholder="What needs to be done?"i]
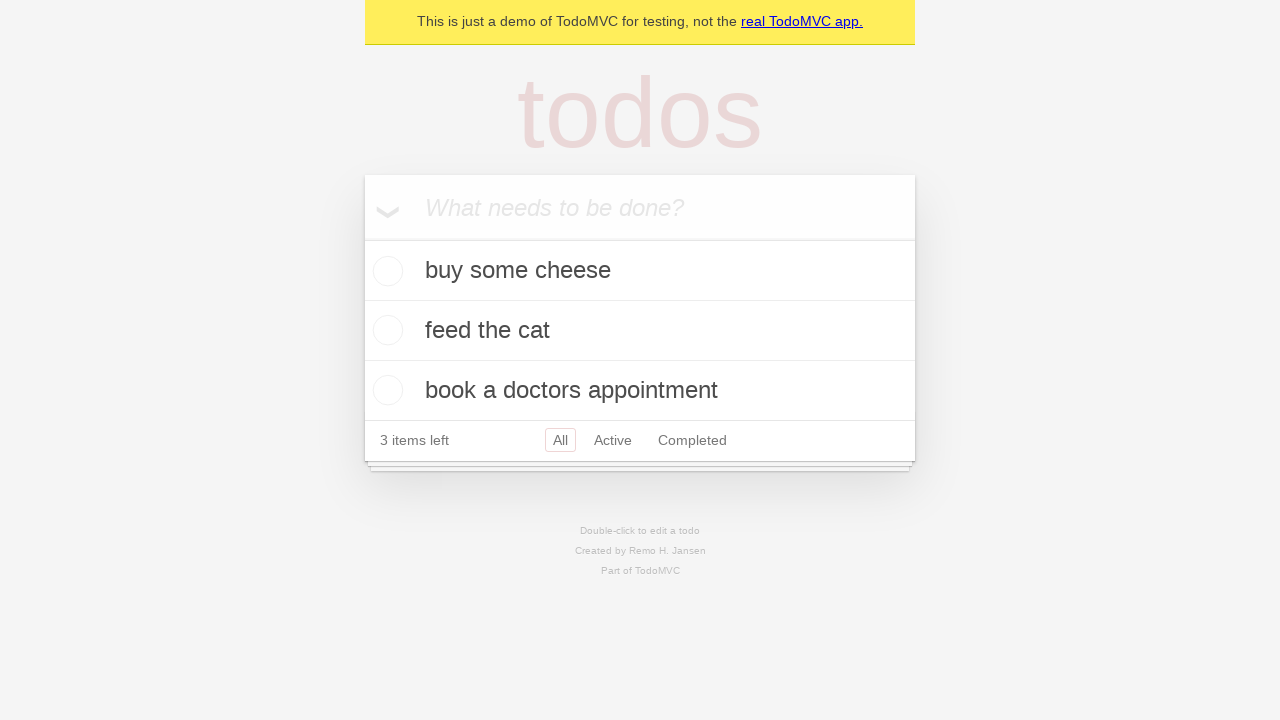

Checked 'Mark all as complete' checkbox at (362, 238) on internal:label="Mark all as complete"i
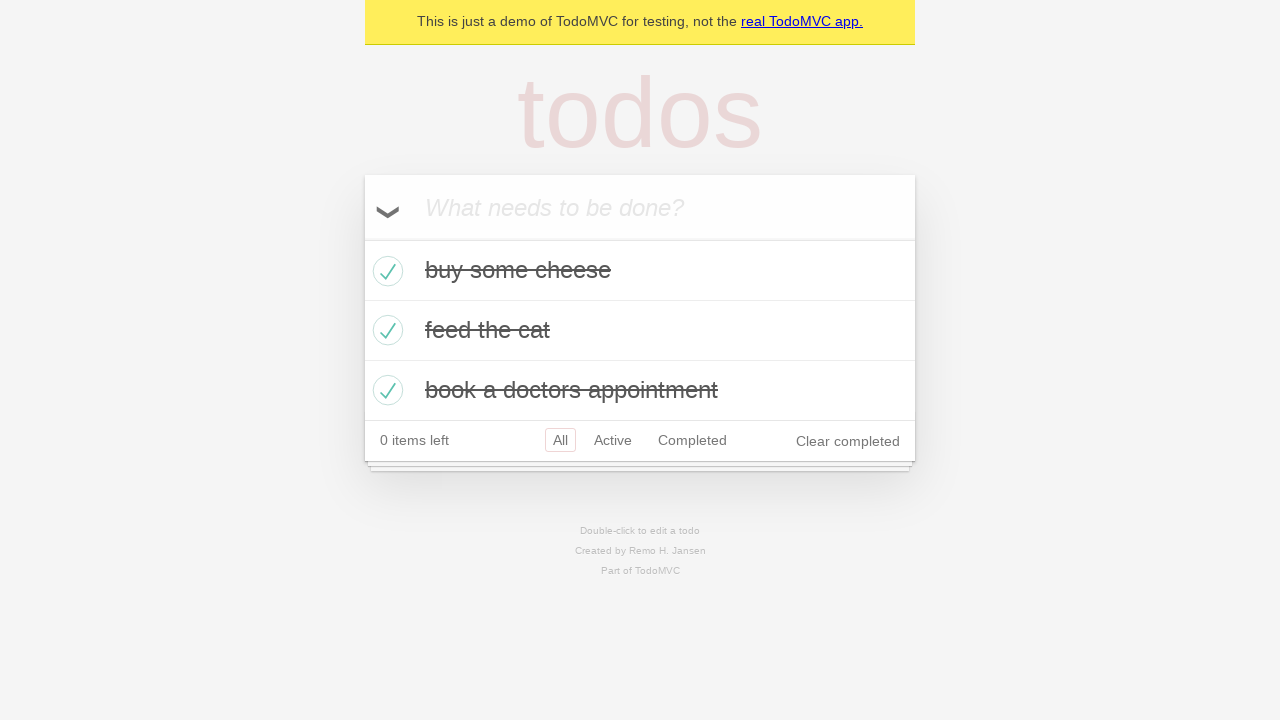

Verified all todo items are marked as completed
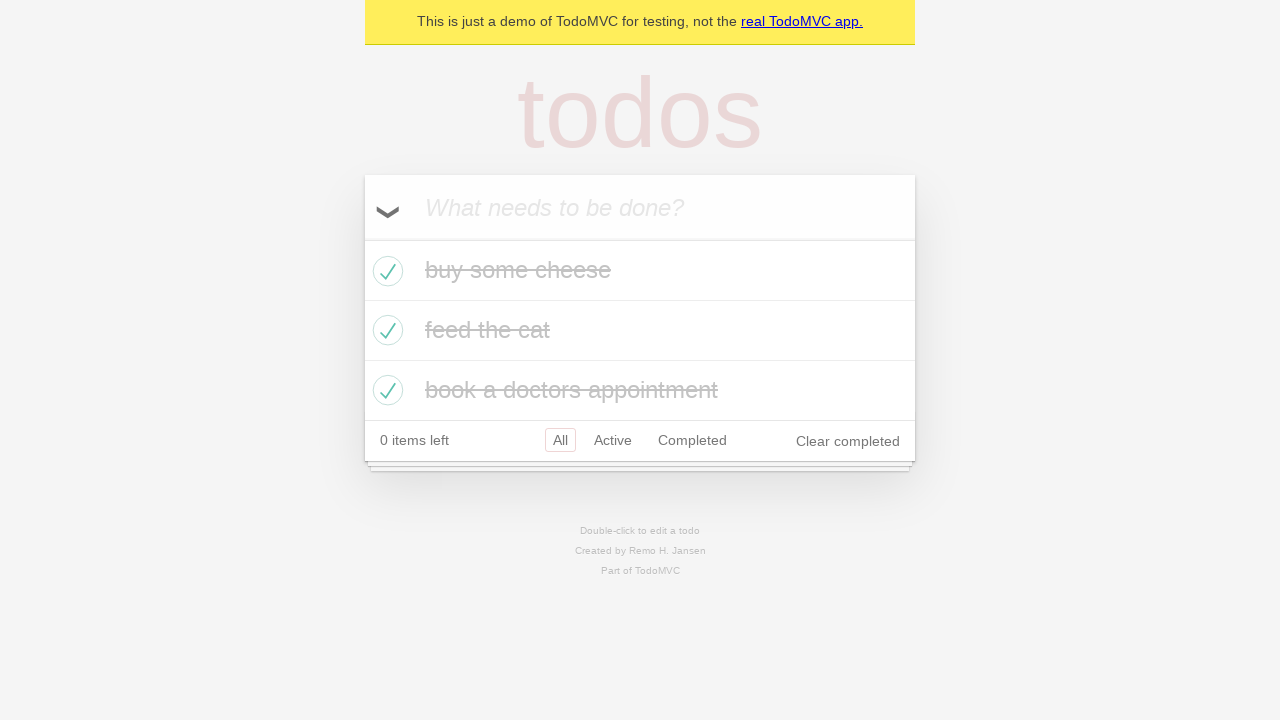

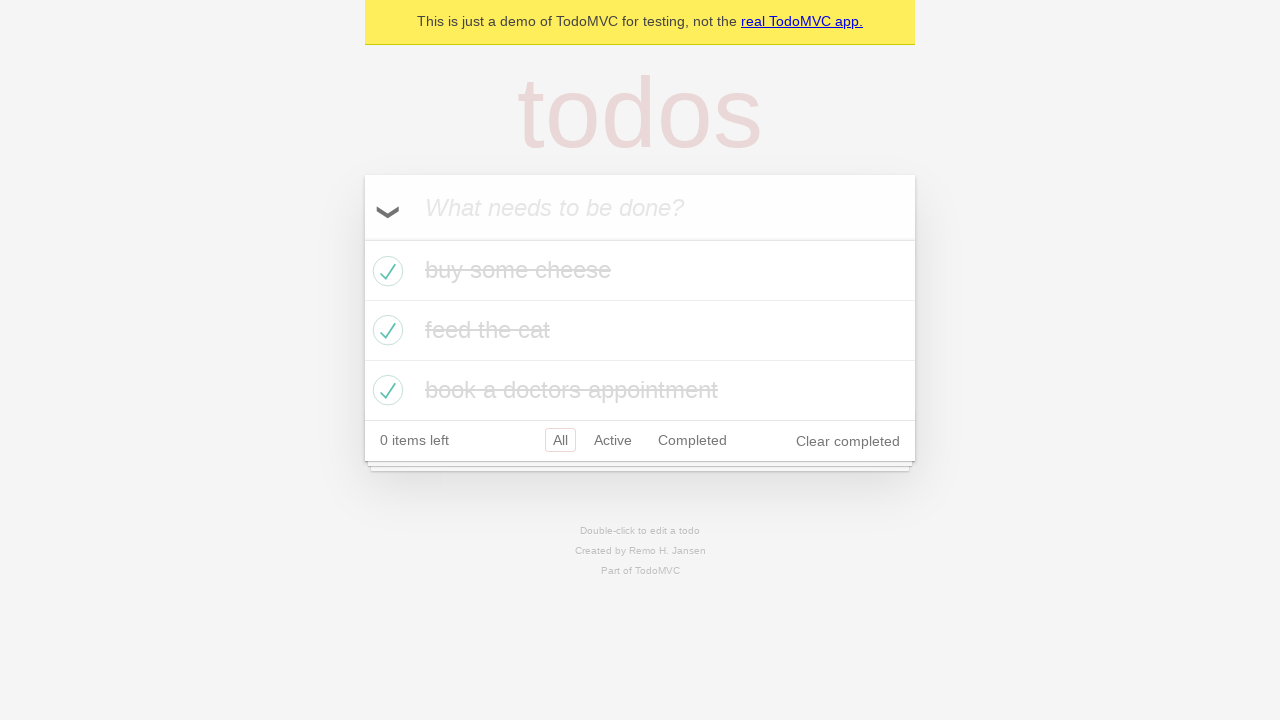